Tests renting a cat by navigating to Rent-A-Cat, entering cat ID 1, clicking Rent, and verifying the cat is rented out with a success message

Starting URL: https://cs1632.appspot.com/

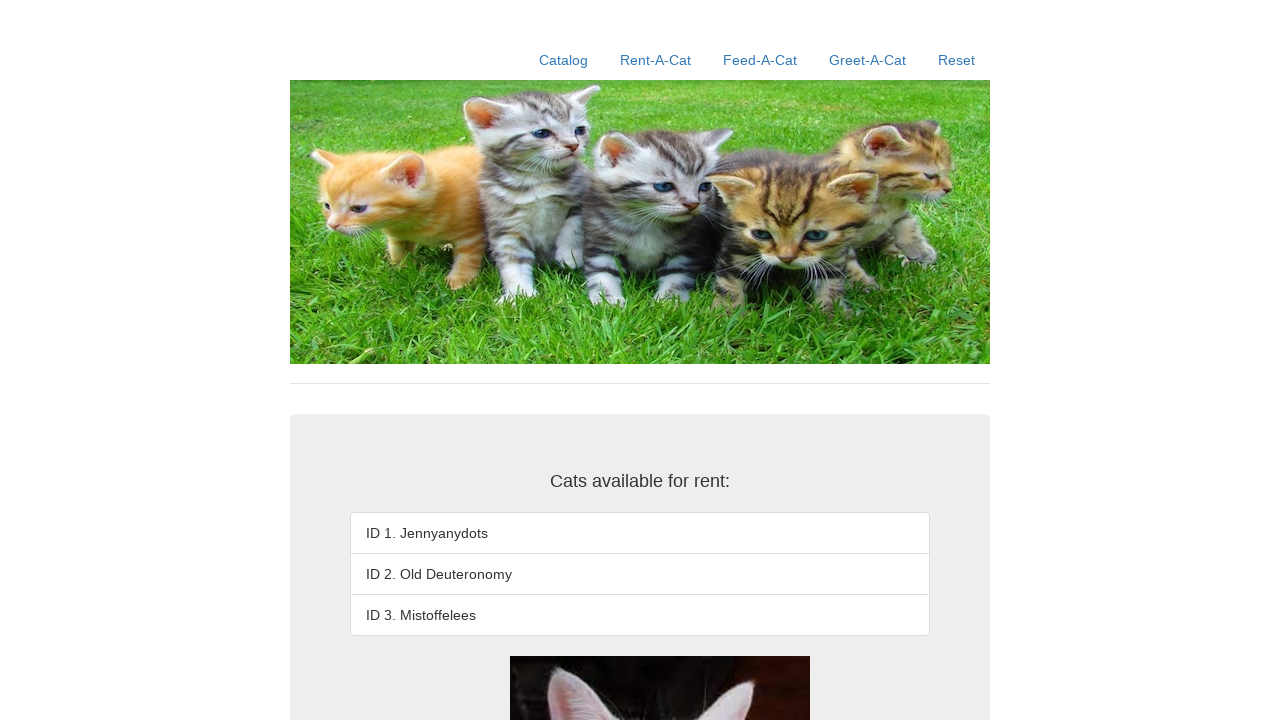

Clicked on Rent-A-Cat link at (656, 60) on text=Rent-A-Cat
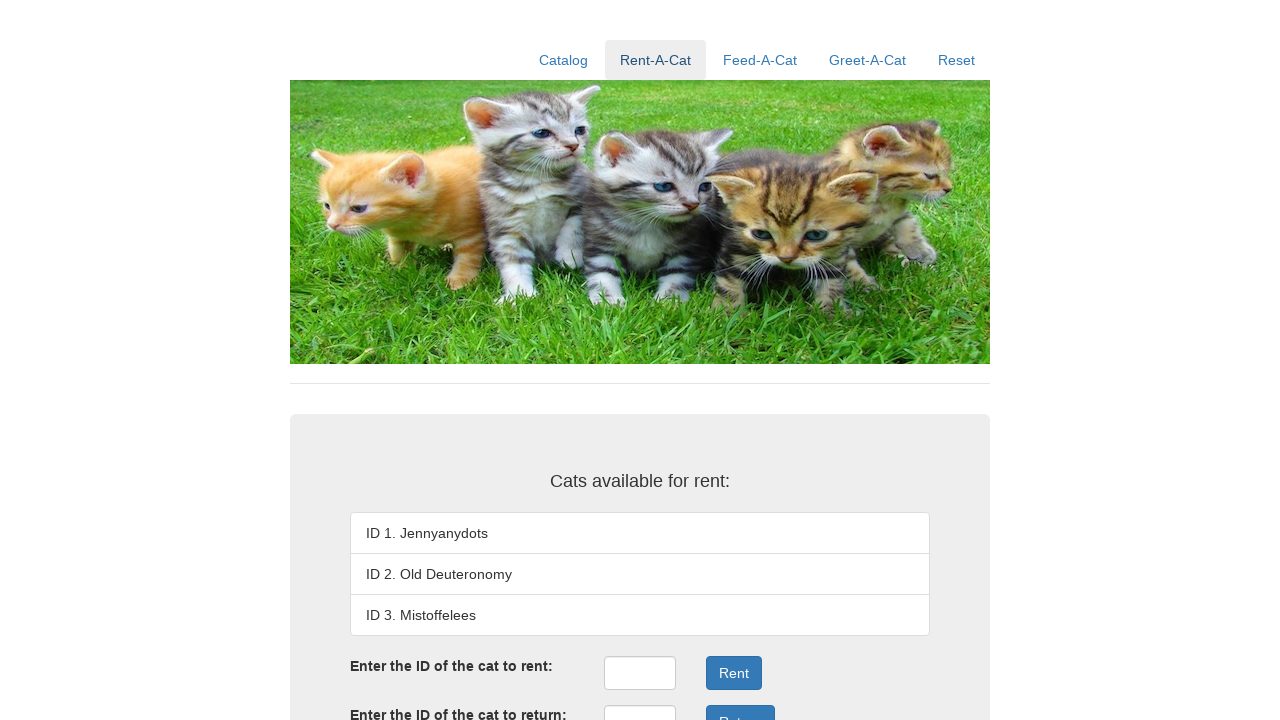

Clicked on rent ID input field at (640, 673) on #rentID
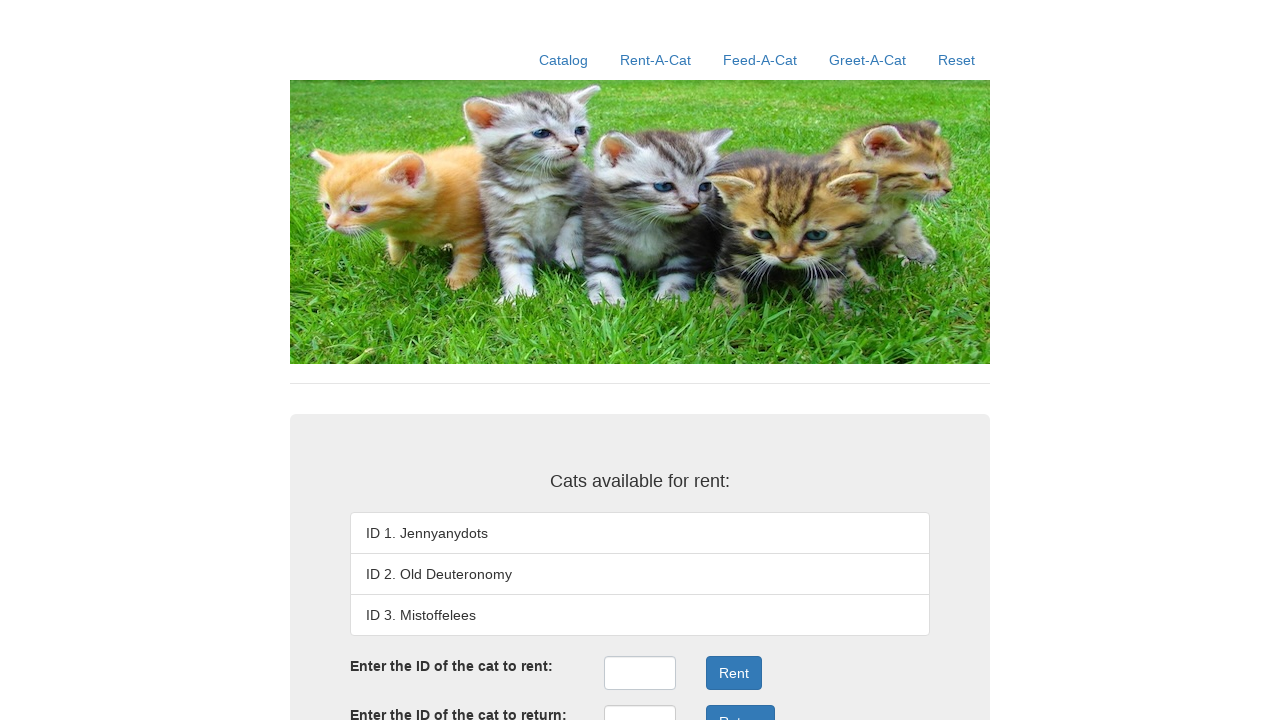

Entered cat ID '1' in the rent ID field on #rentID
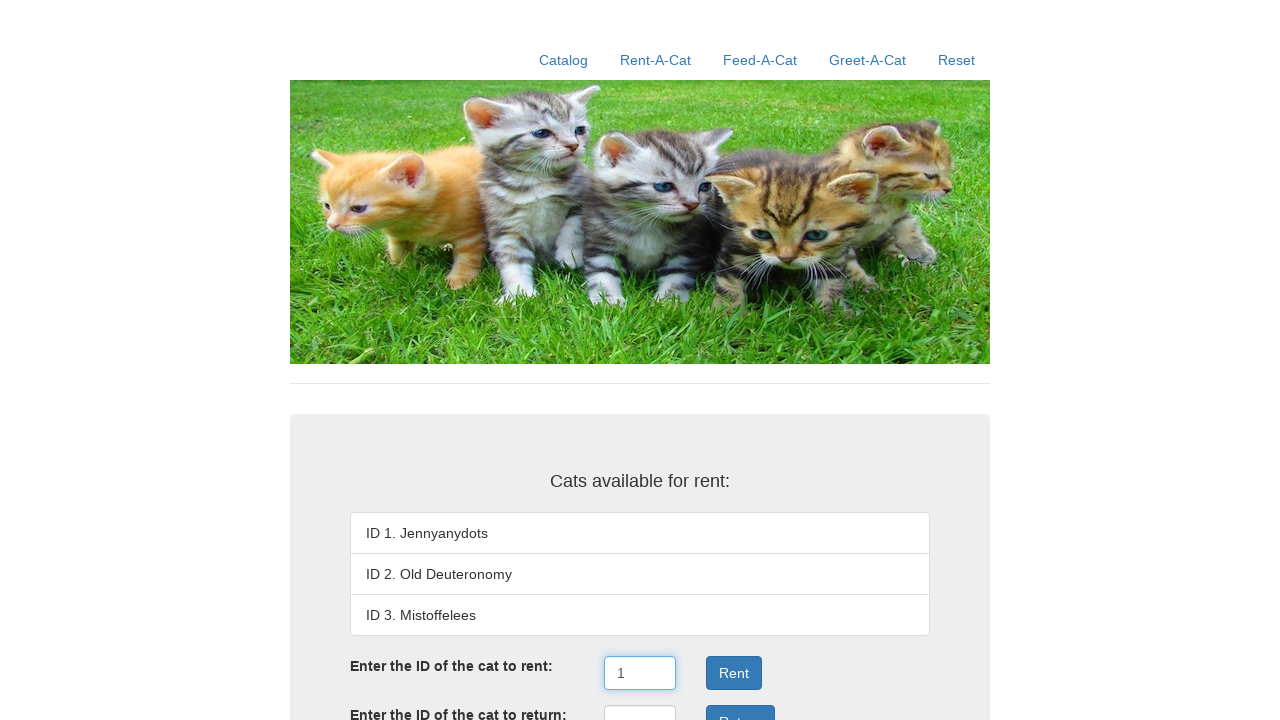

Clicked Rent button to submit rental request at (734, 673) on .form-group:nth-child(3) .btn
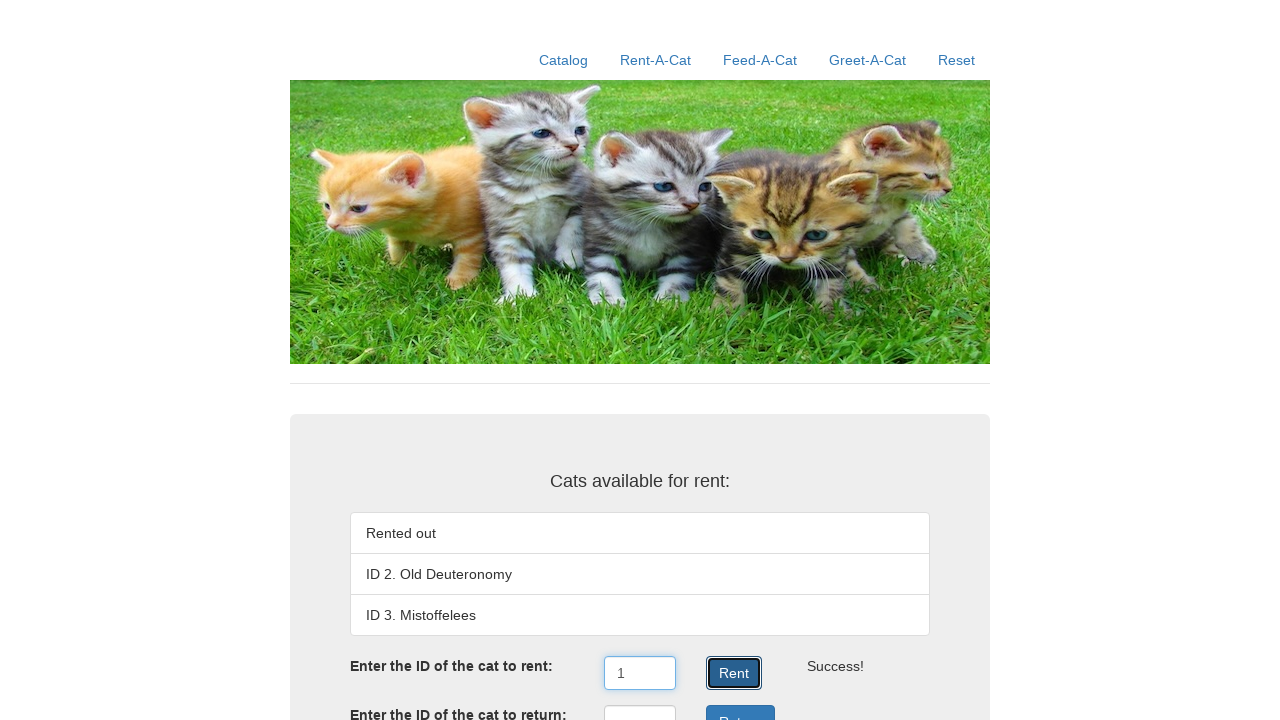

Waited for rental result to appear
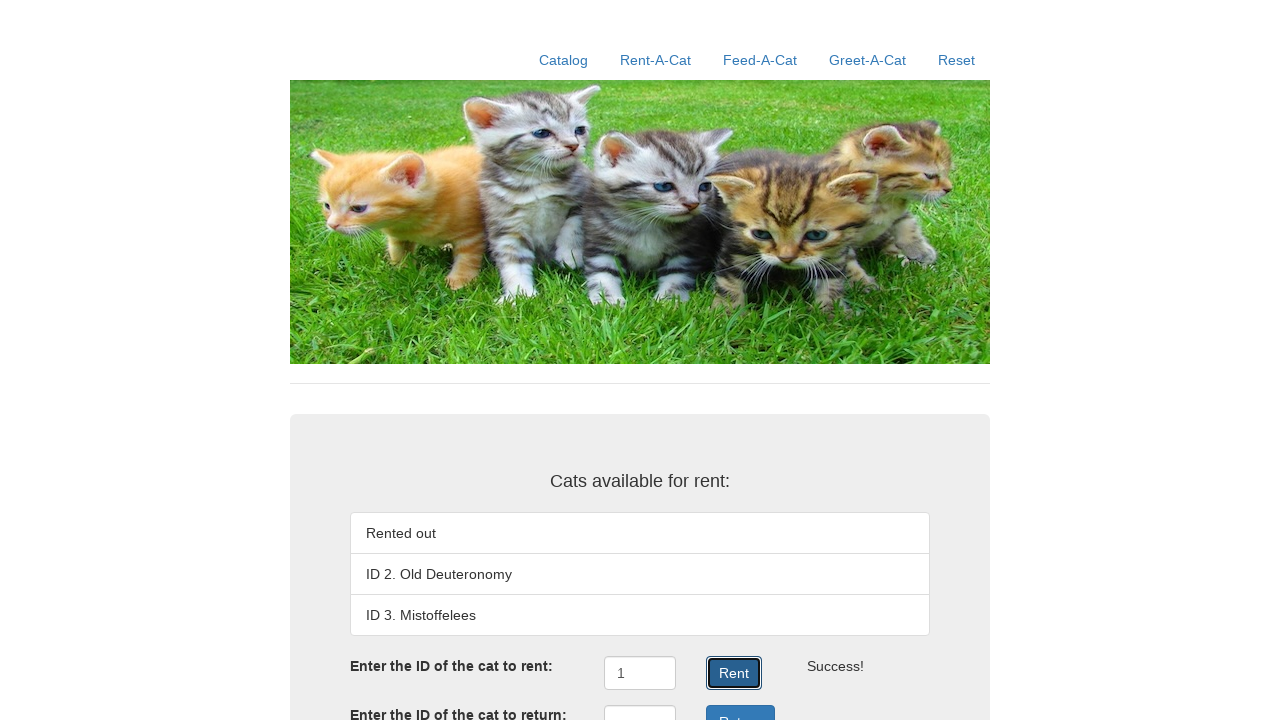

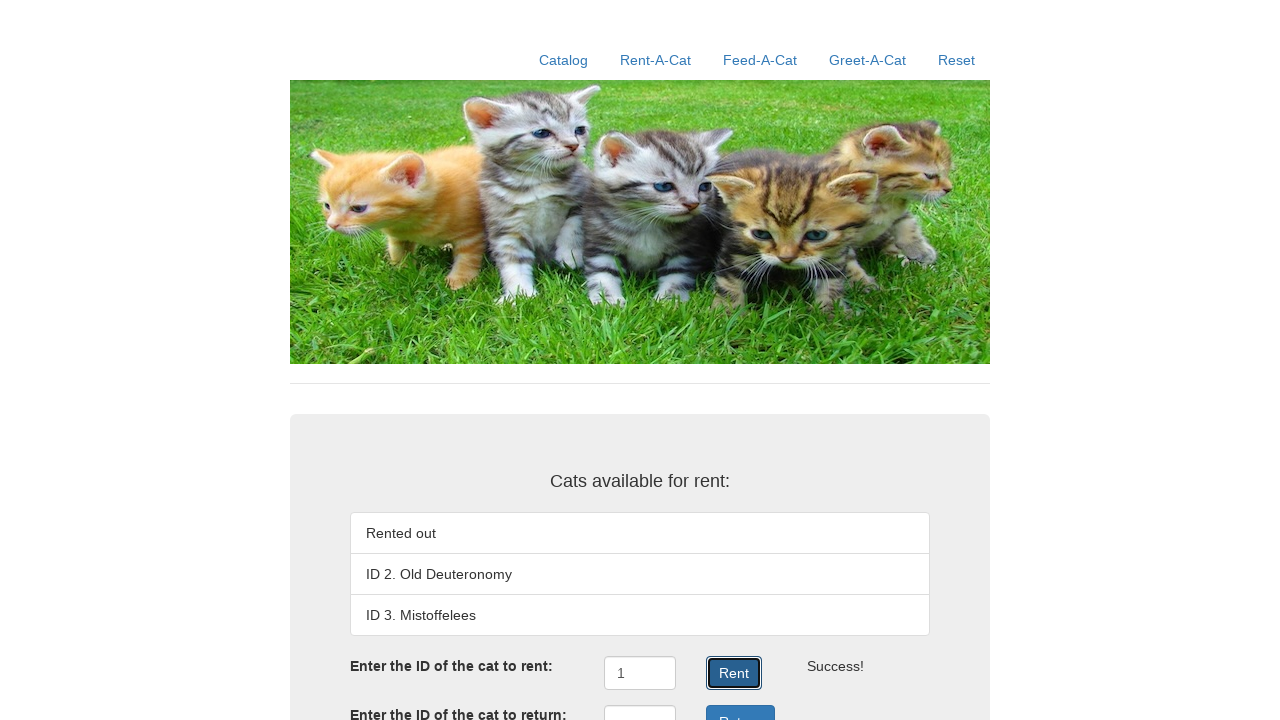